Navigates to a book catalog website, verifies product listings are displayed with titles, prices, ratings, and availability information, and tests pagination by navigating through multiple pages.

Starting URL: http://books.toscrape.com/

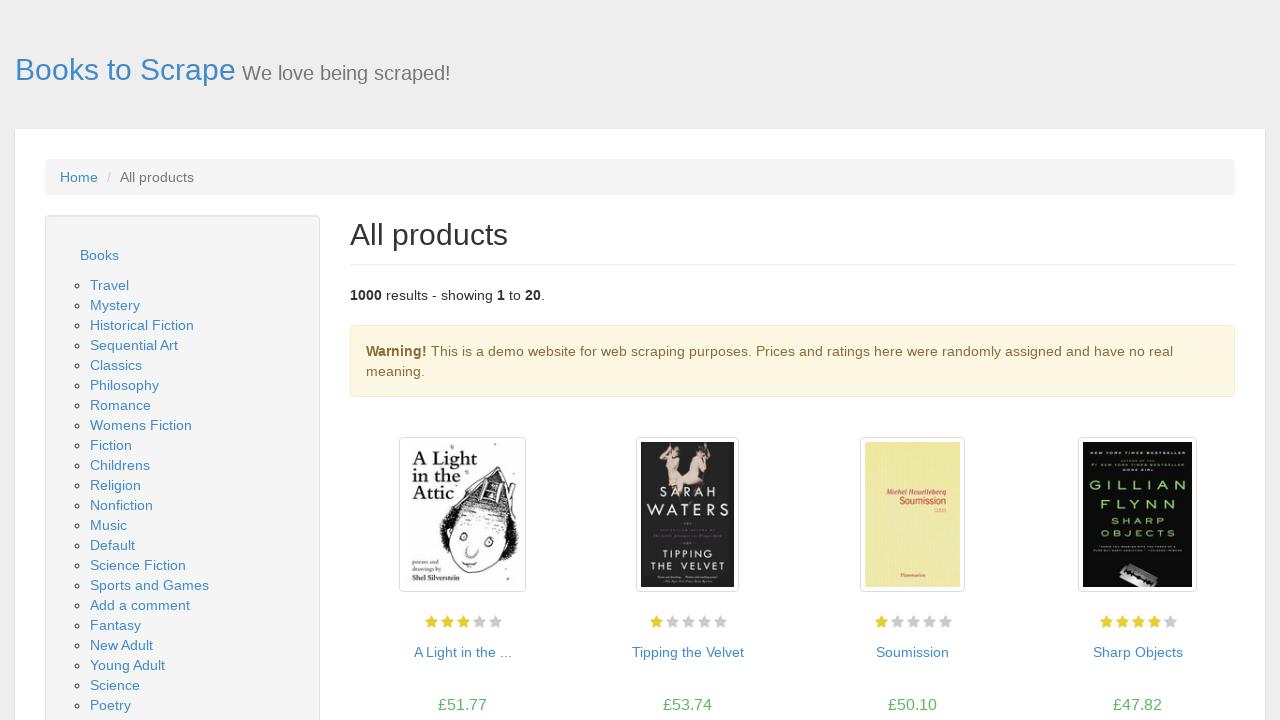

Product listings loaded on catalog page
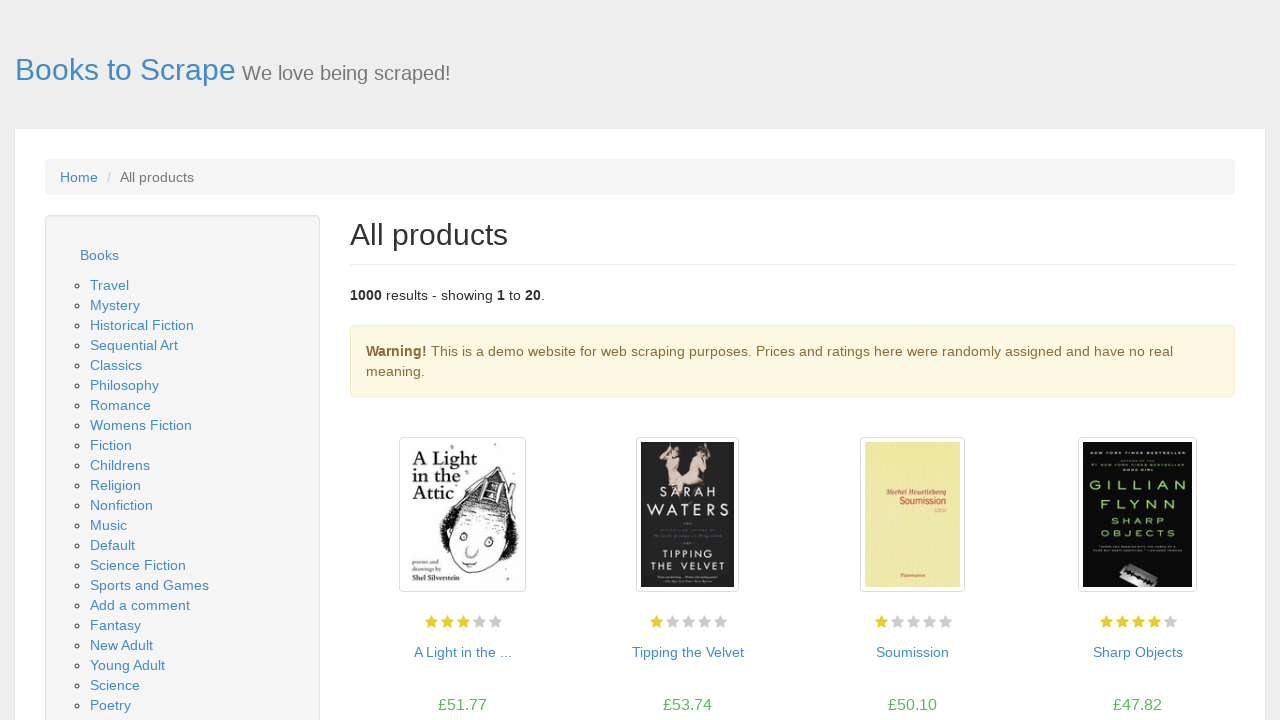

Product titles are displayed
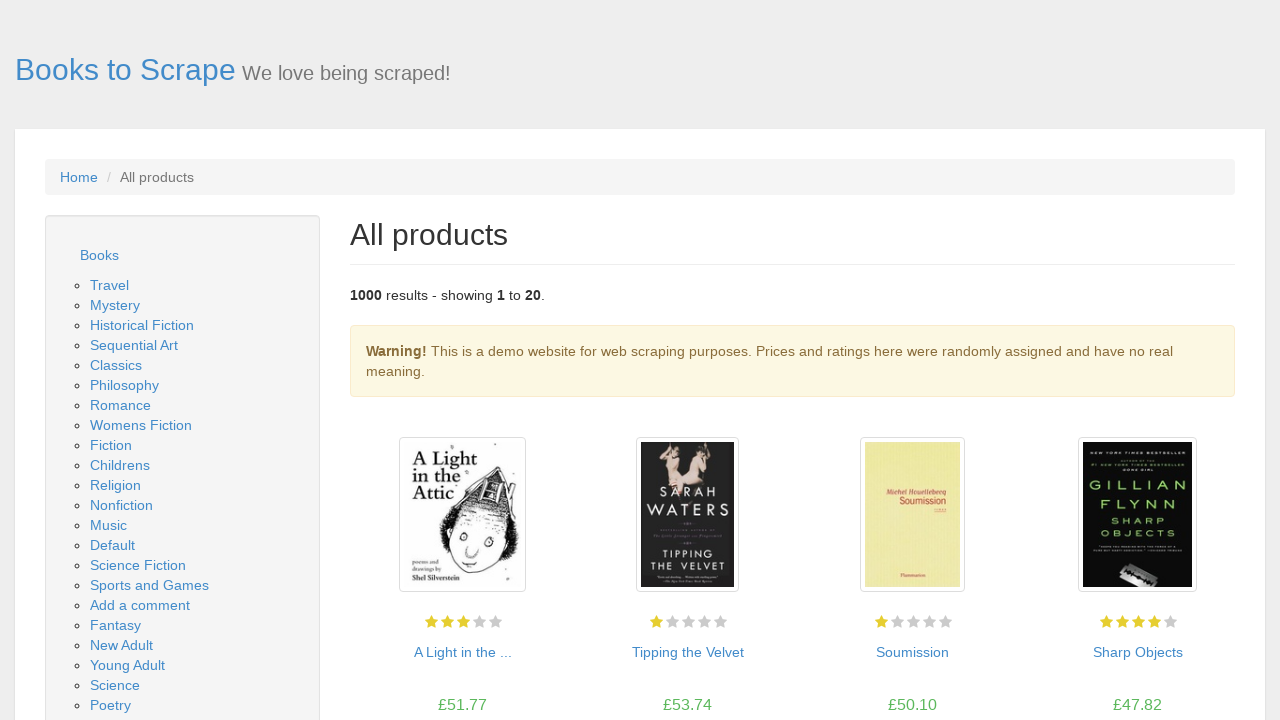

Product prices are displayed
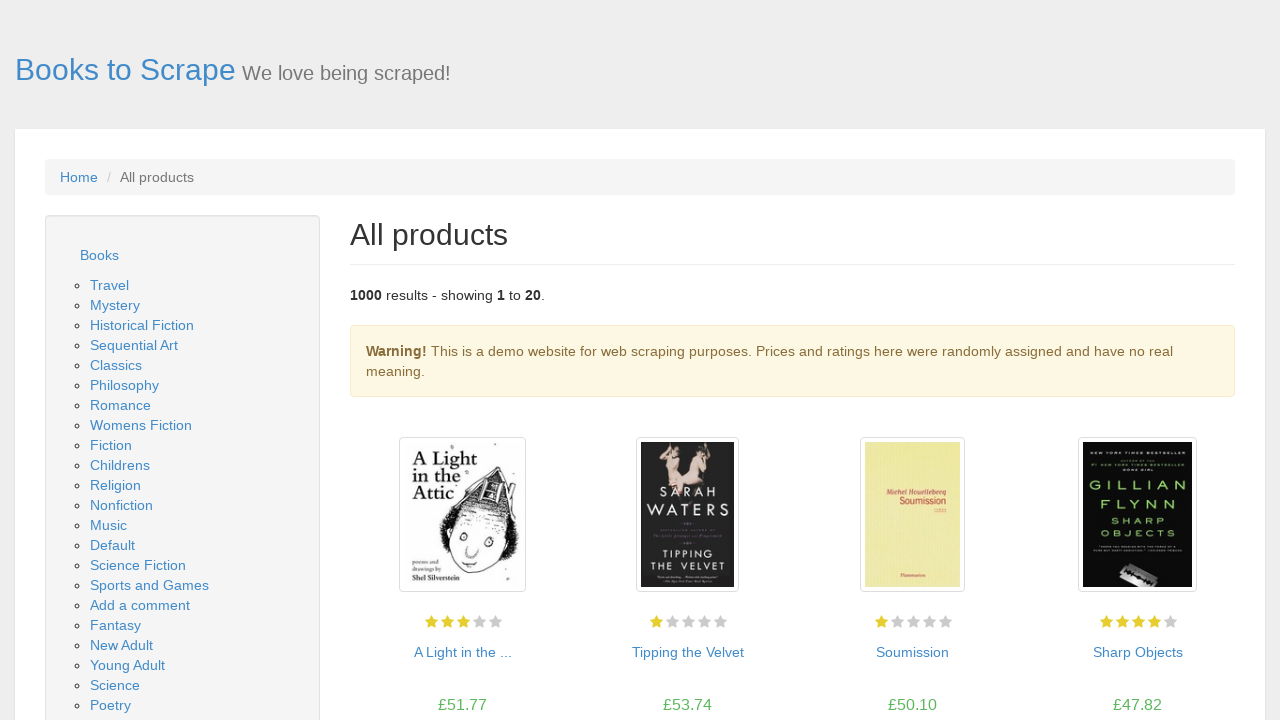

Product ratings are displayed
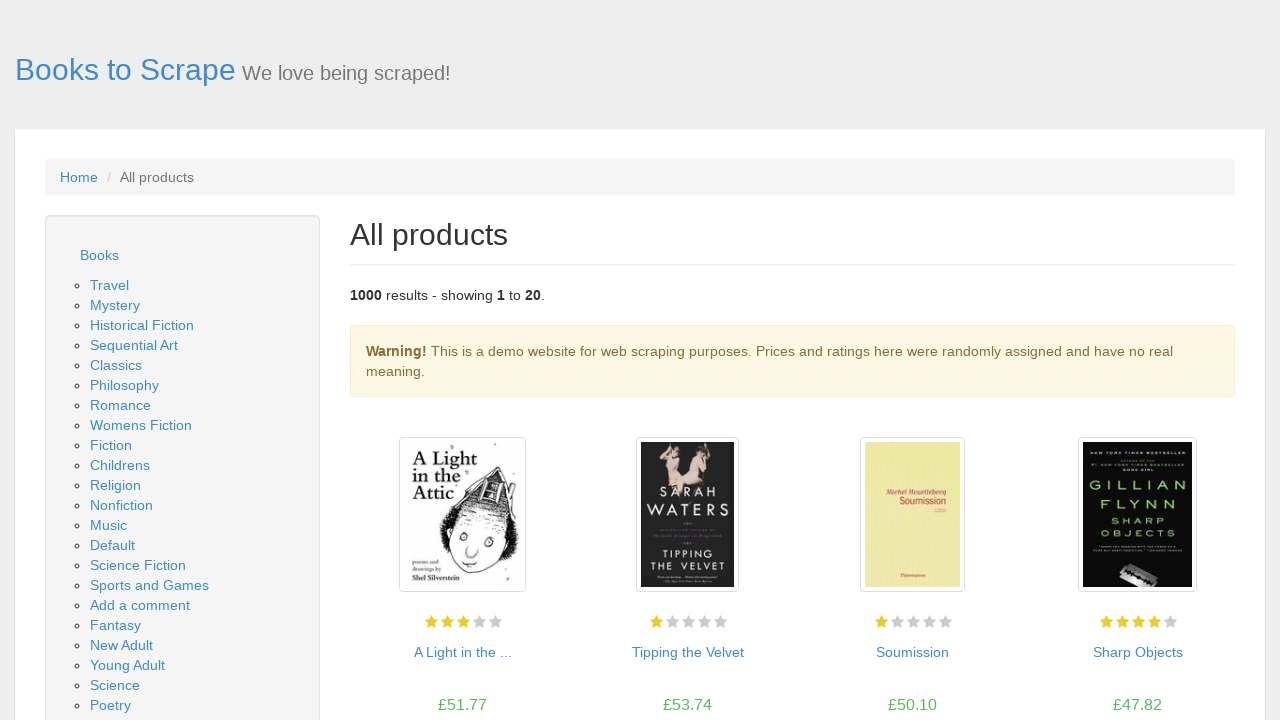

Product availability information is displayed
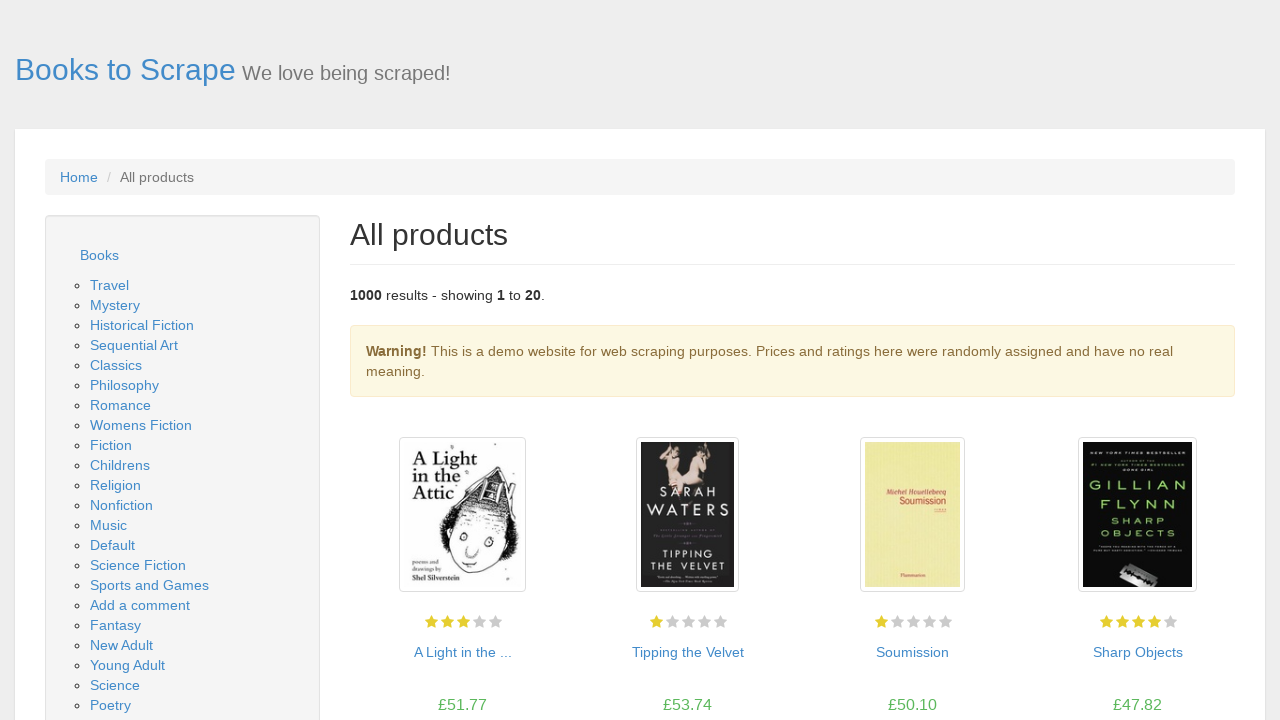

Clicked next page button to navigate to page 2 at (1206, 654) on .next a
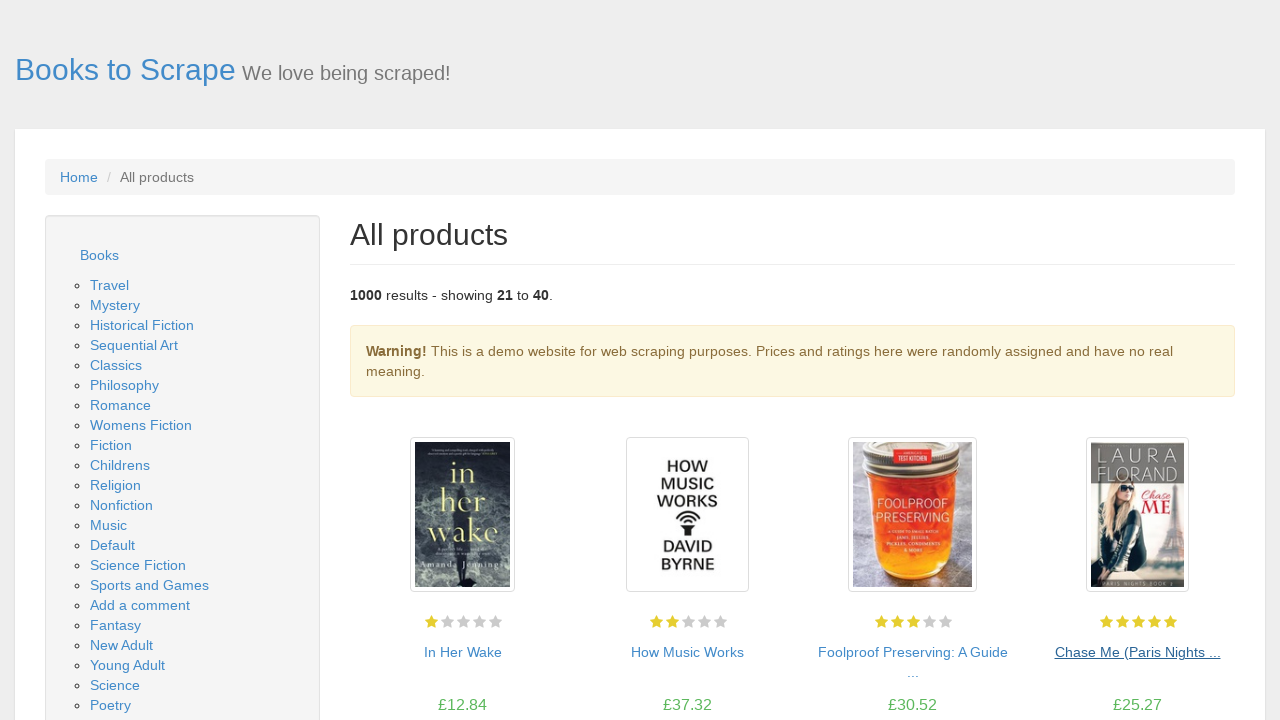

Next page product listings loaded successfully
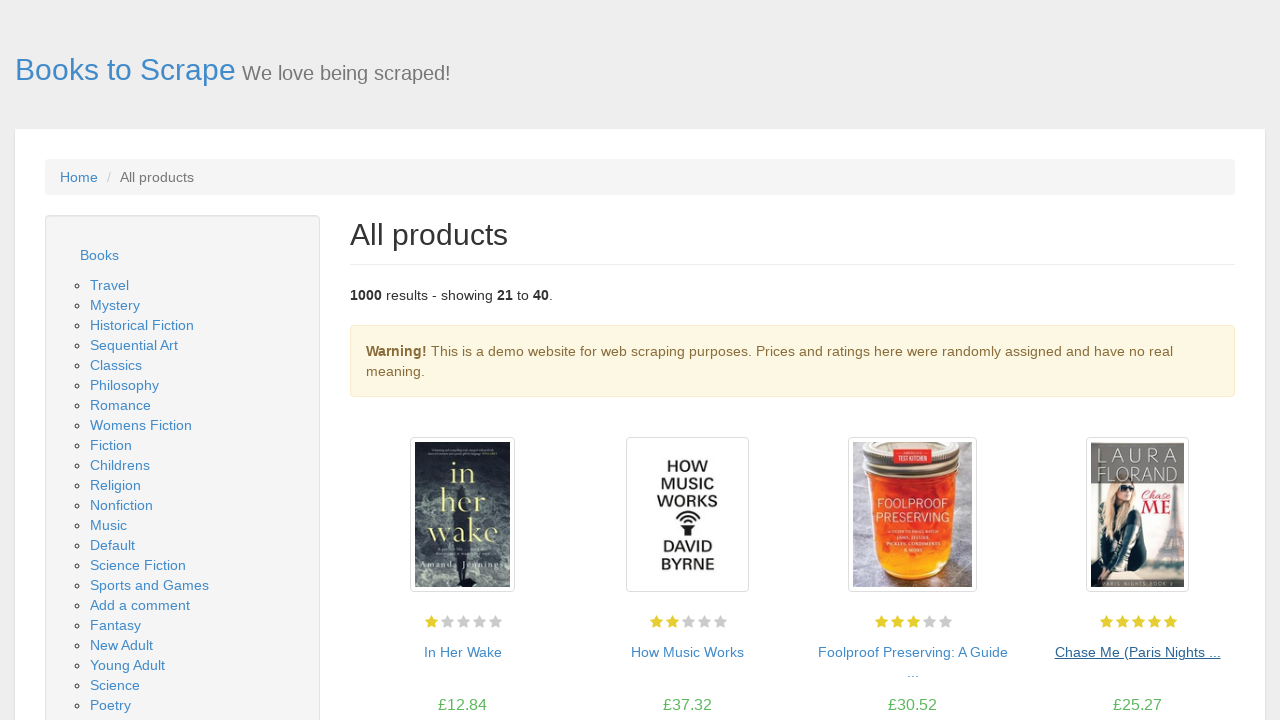

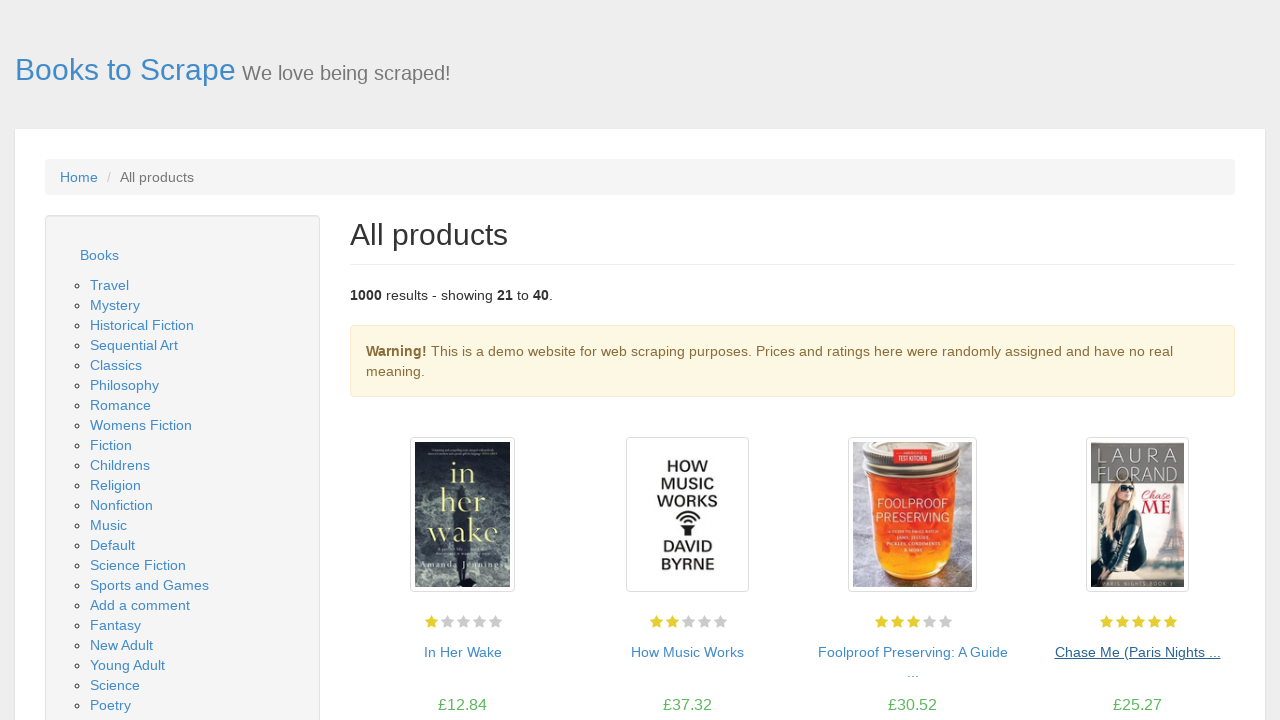